Tests drag and drop by offset functionality by dragging 'box A' element to a specific offset position

Starting URL: https://crossbrowsertesting.github.io/drag-and-drop

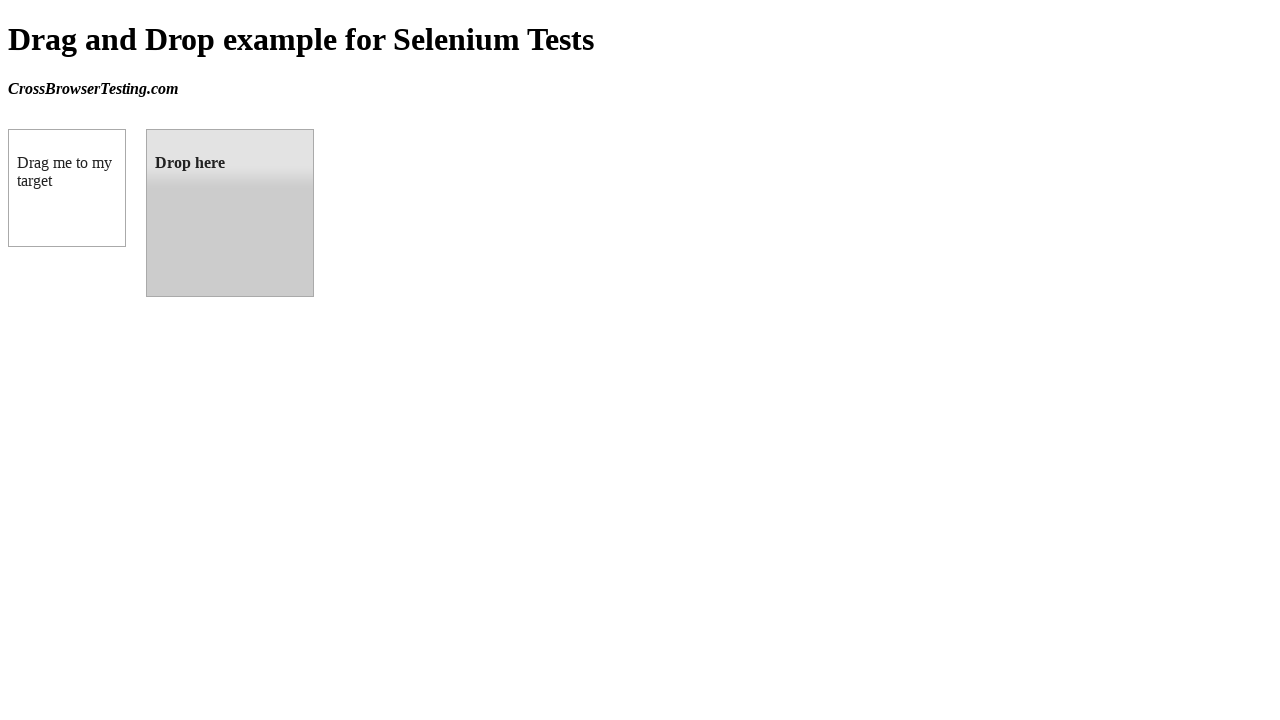

Located 'box A' (draggable element)
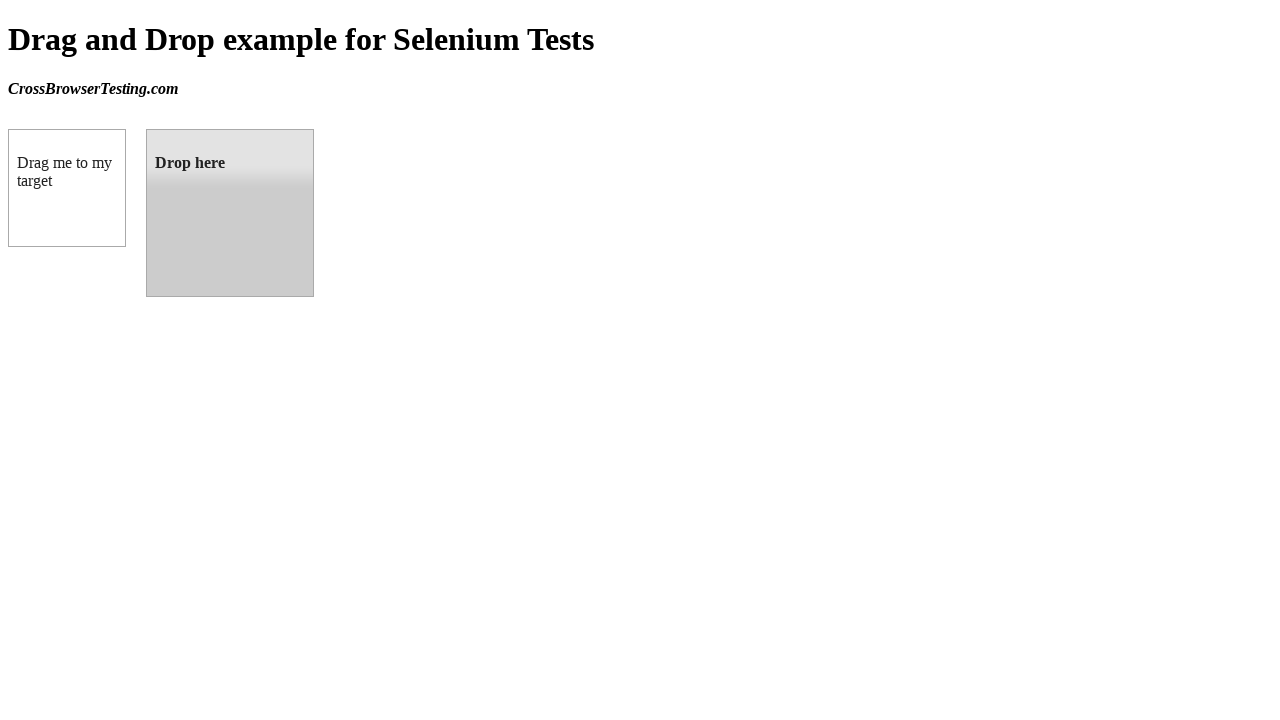

Located 'box B' (droppable element)
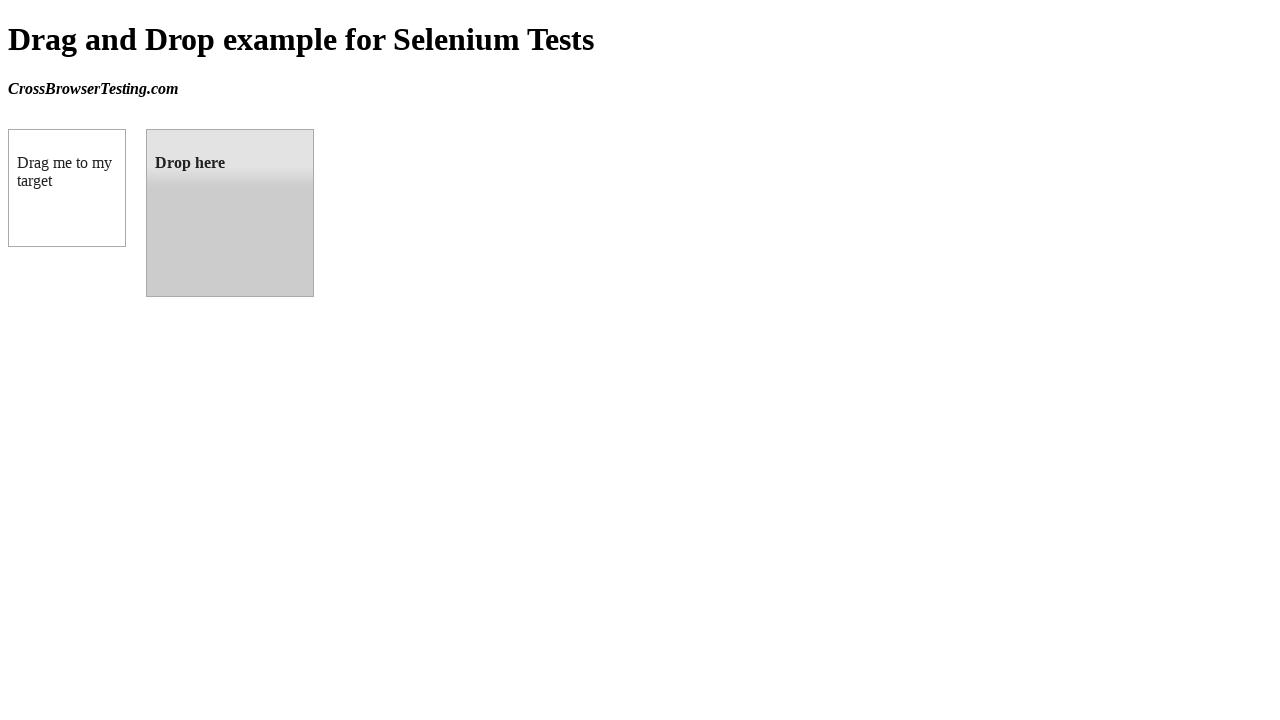

Retrieved bounding box of target element
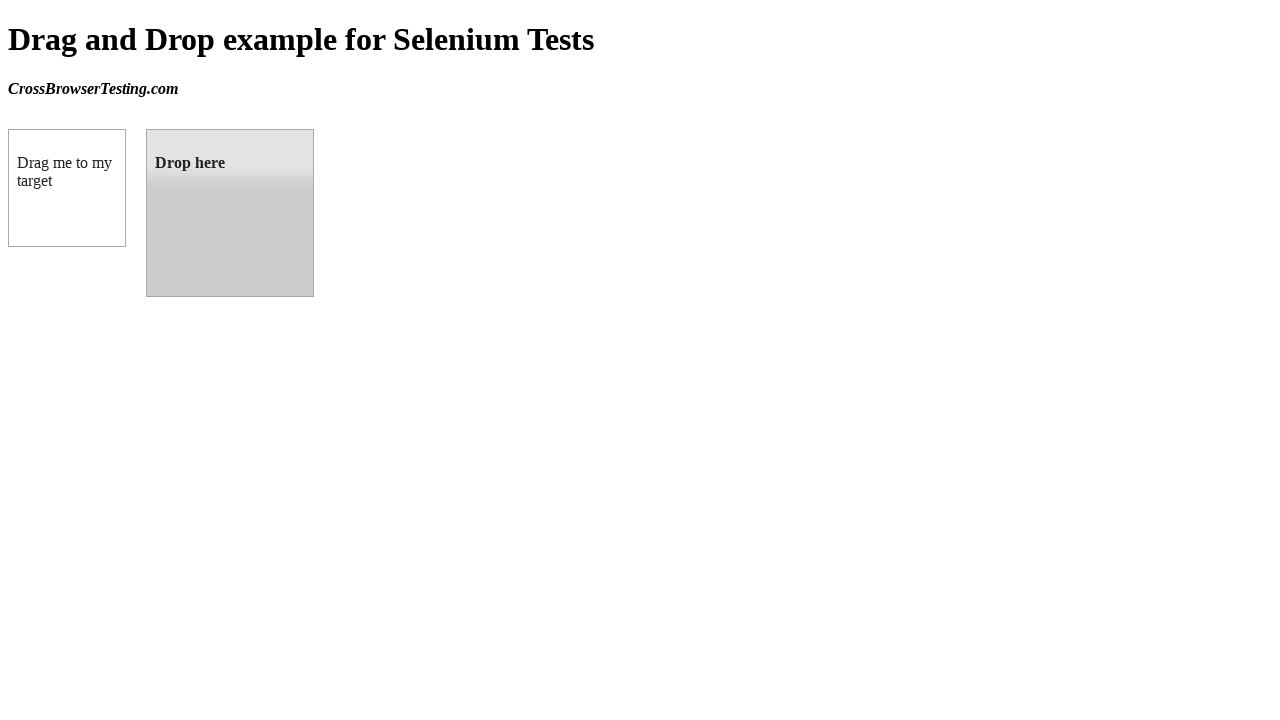

Dragged 'box A' to 'box B' position at (230, 213)
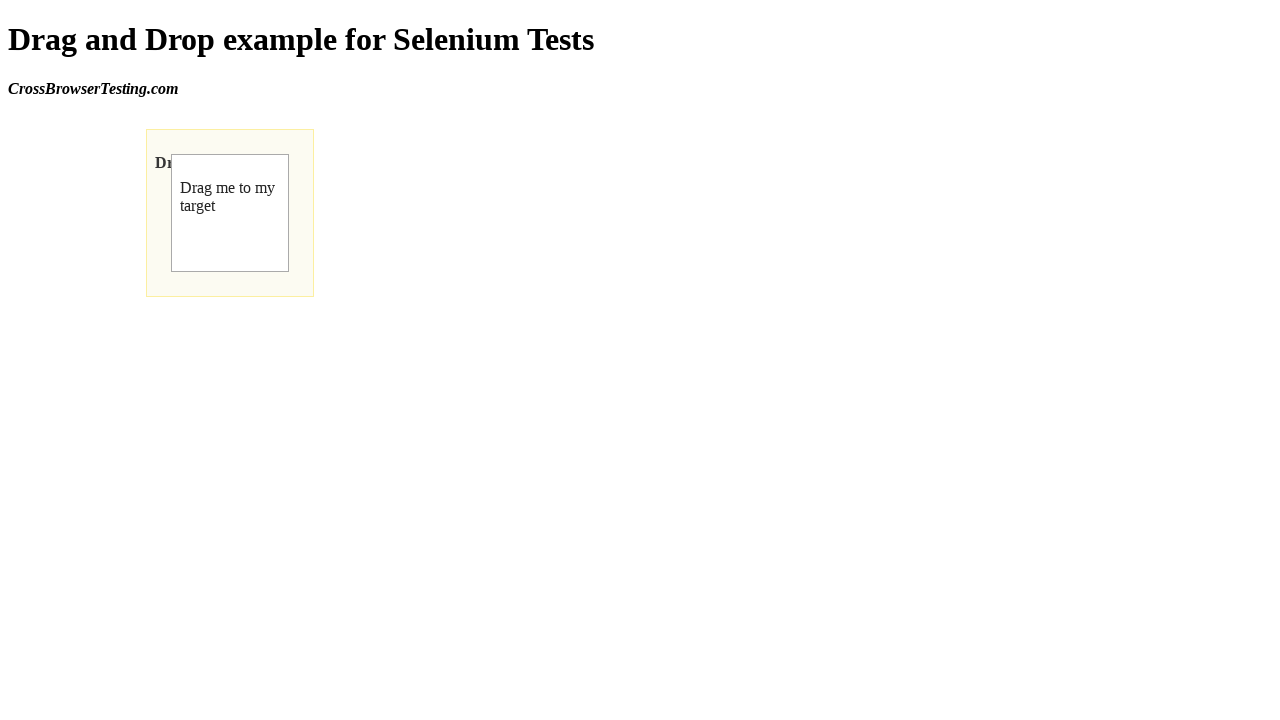

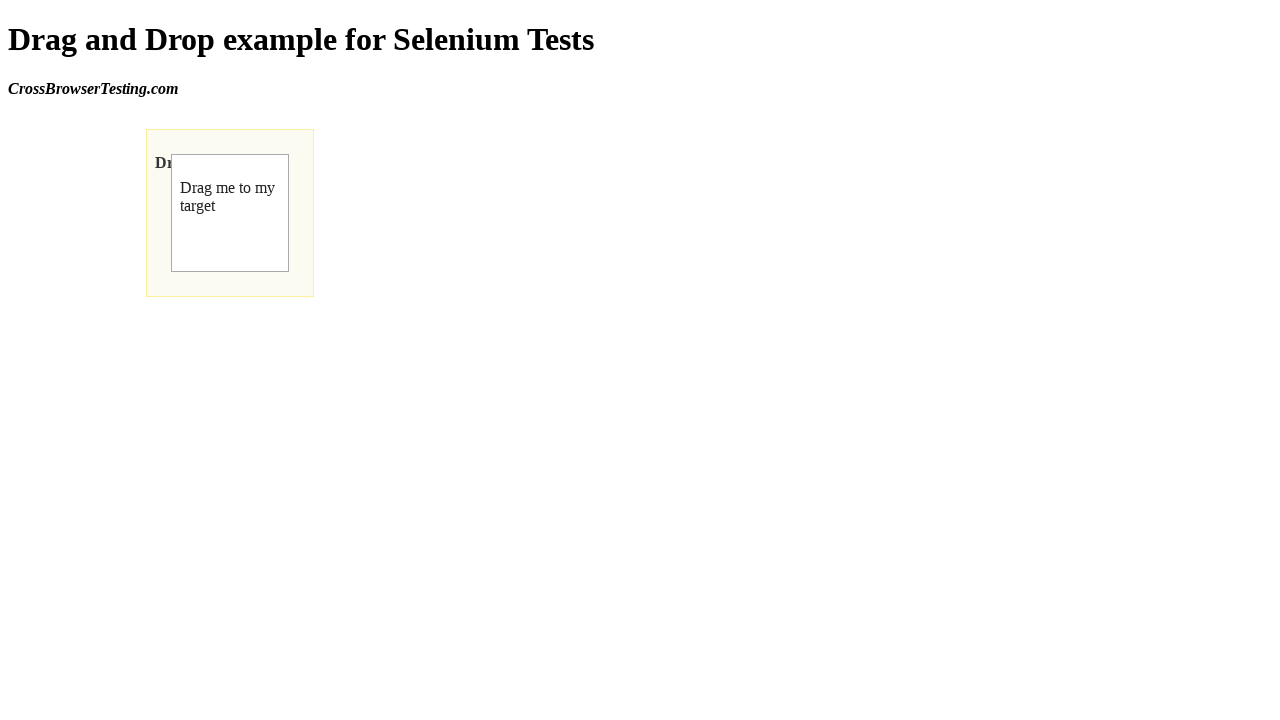